Tests notification messages functionality by clicking on the notification link, triggering notifications, and verifying the flash message content. Continues clicking until a successful message appears.

Starting URL: http://the-internet.herokuapp.com/

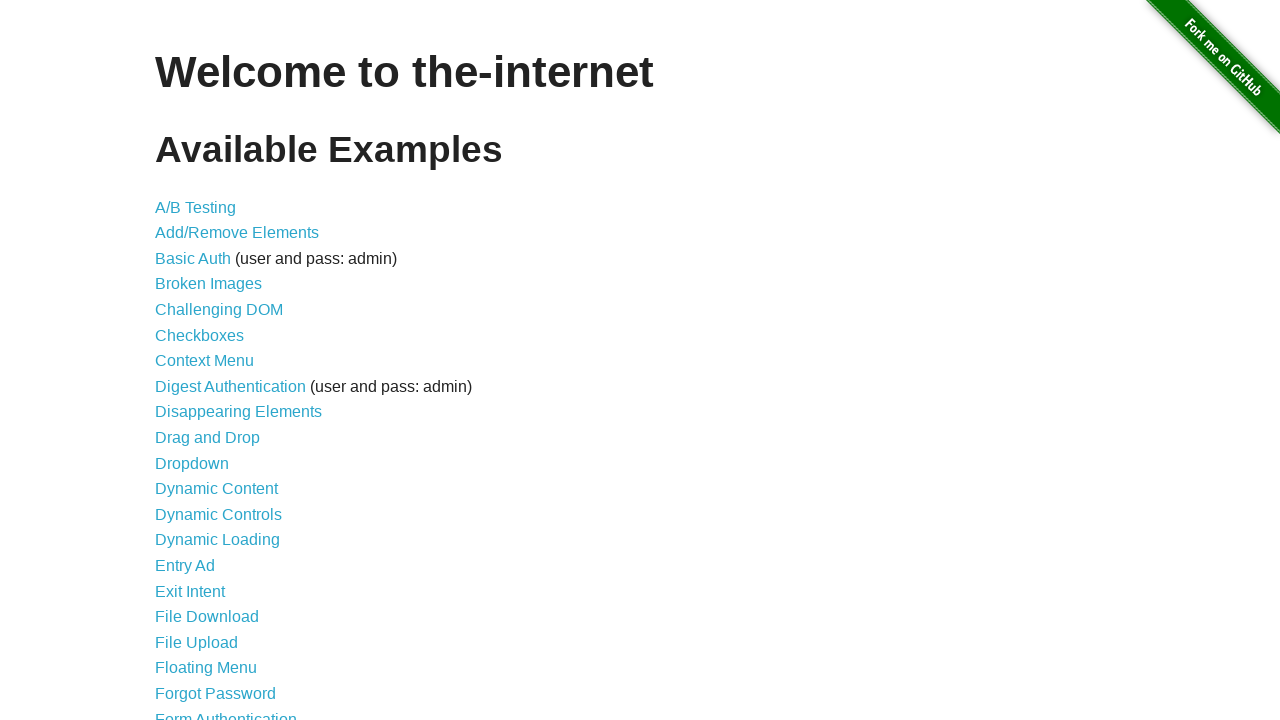

Clicked on Notification Messages link at (234, 420) on text=Notification Messages
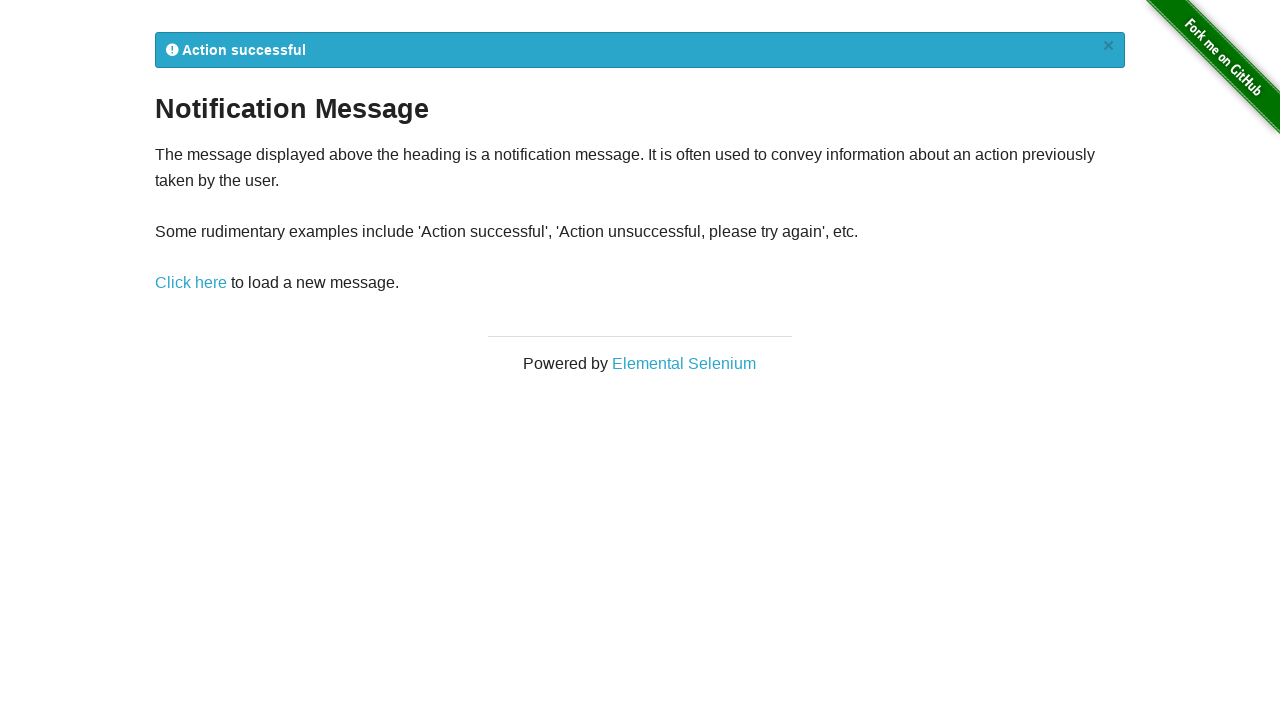

Notification Messages page loaded with 'Click here' link visible
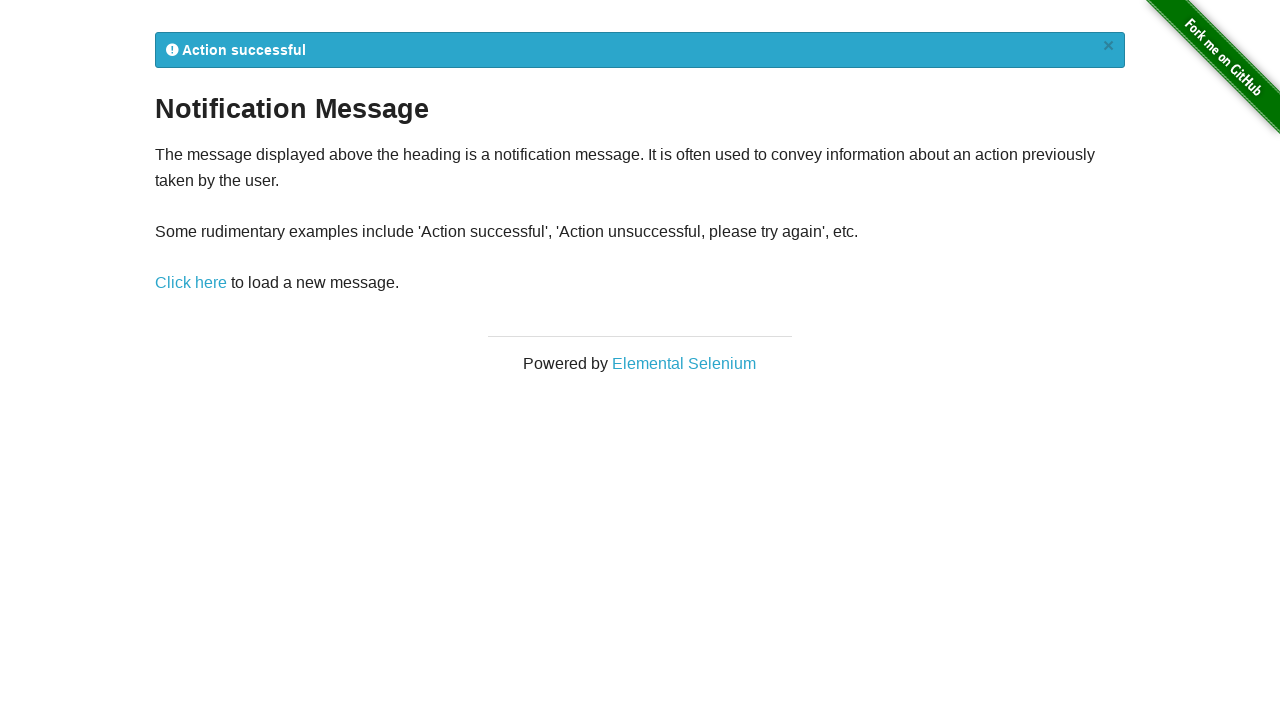

Clicked 'Click here' link to trigger notification at (191, 283) on text=Click here
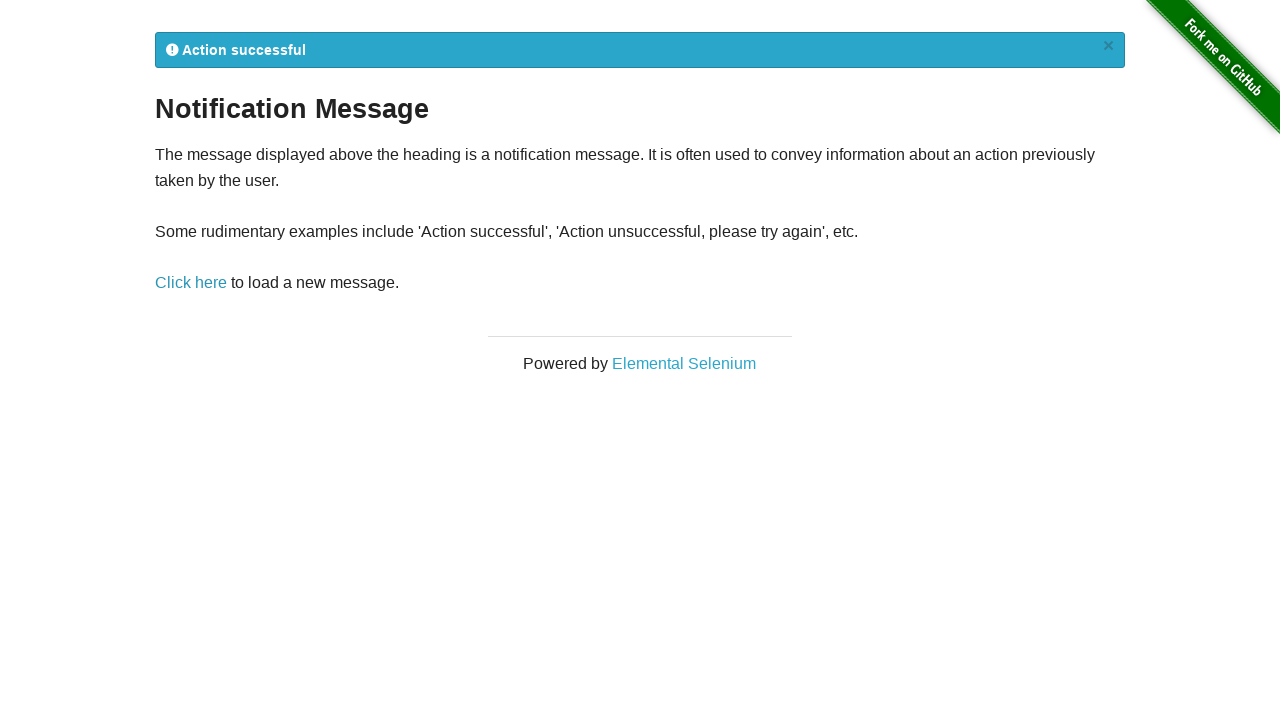

Flash message appeared on page
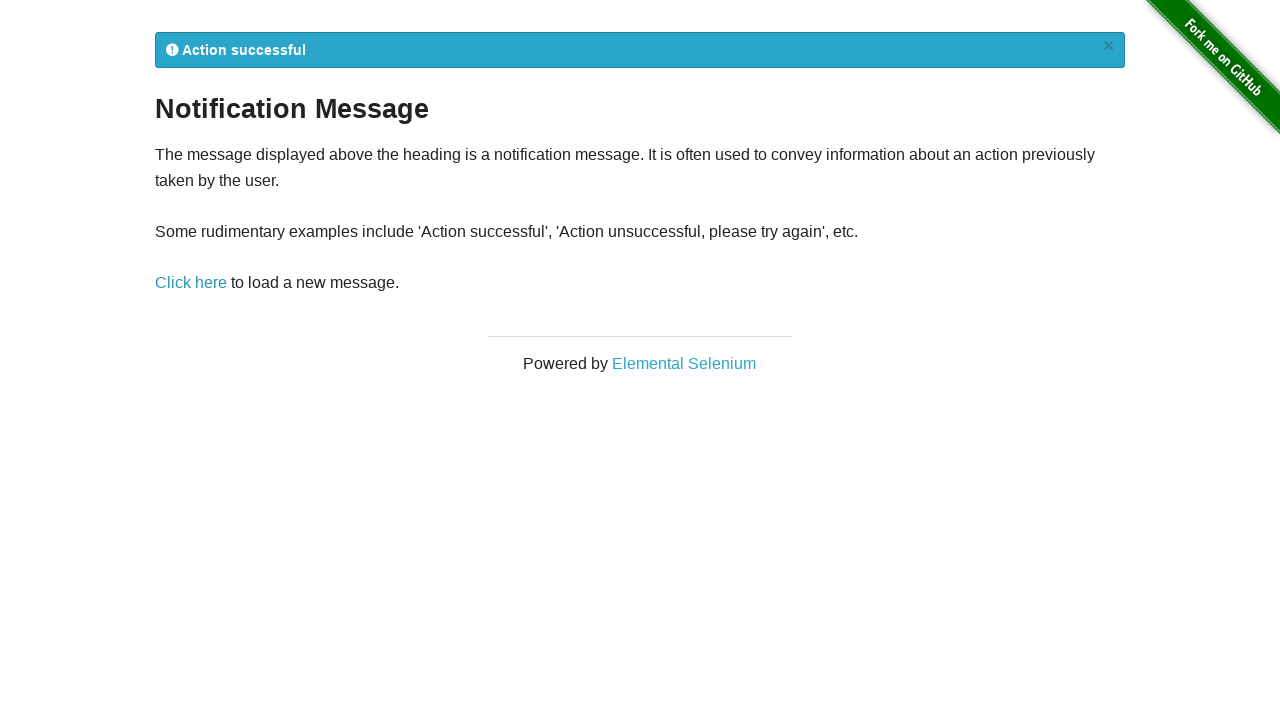

Extracted flash message text: '
            Action successful
            ×
          '
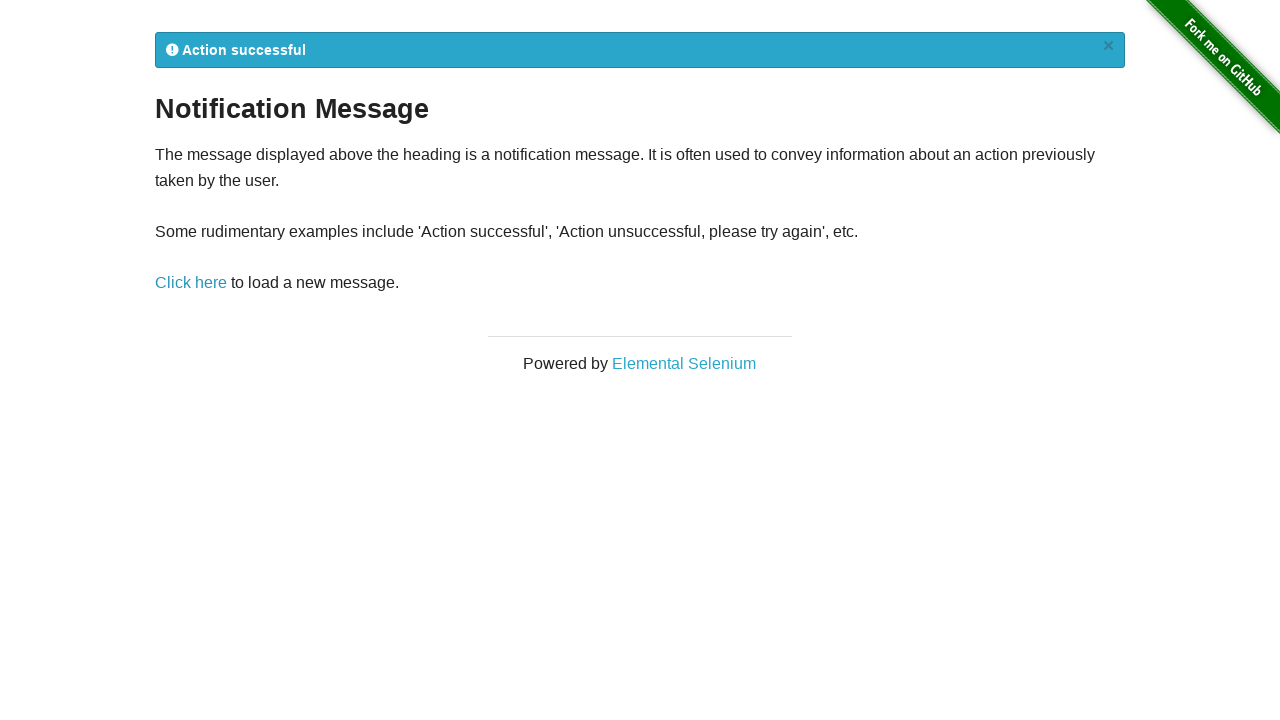

Notification messages test completed. Final message: '
            Action successful
            ×
          '
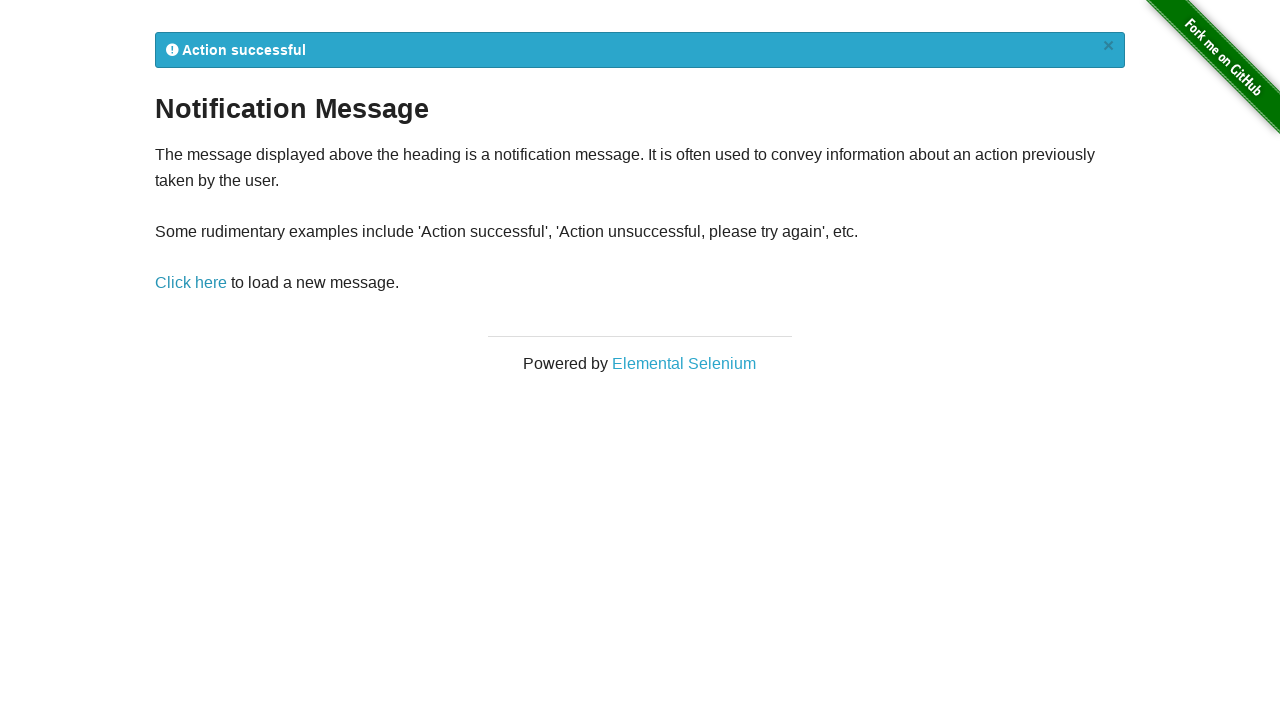

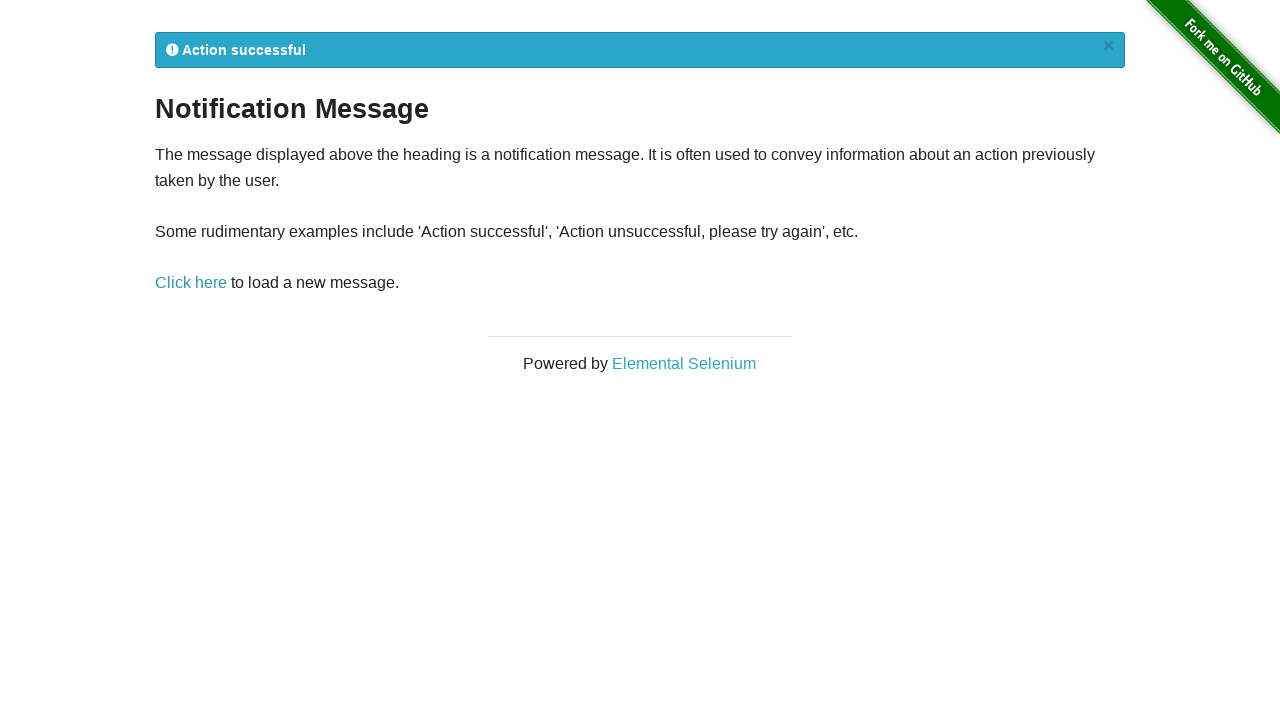